Tests the jQuery UI datepicker widget by switching to an iframe, clicking on the date input field, entering a date, and tabbing out of the field.

Starting URL: https://jqueryui.com/datepicker/

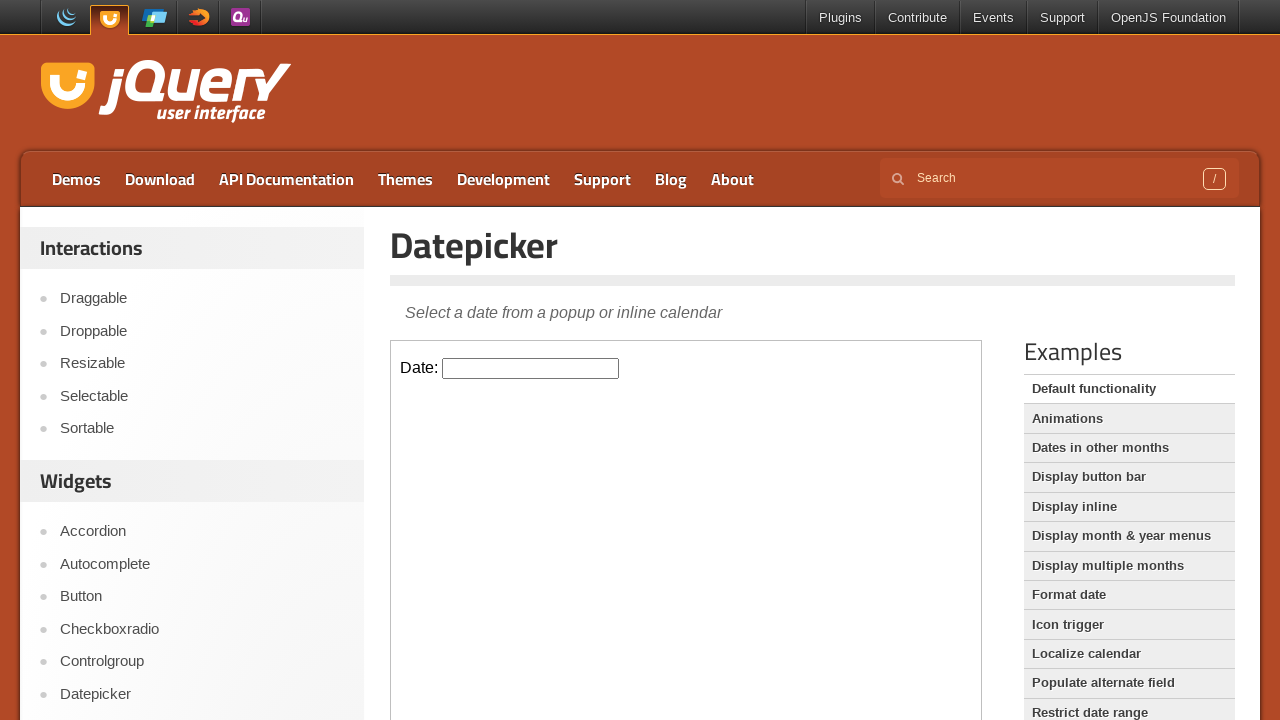

Located the demo iframe containing the datepicker widget
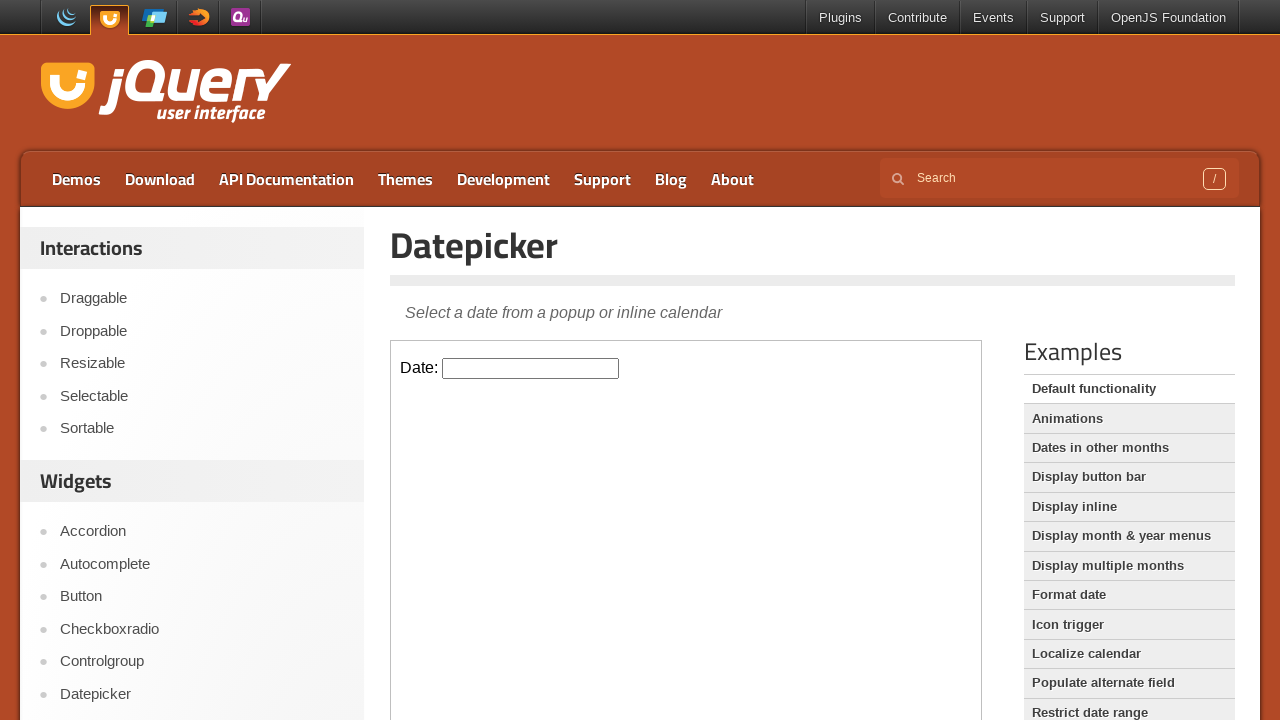

Clicked on the datepicker input field to open the calendar at (531, 368) on iframe.demo-frame >> internal:control=enter-frame >> #datepicker
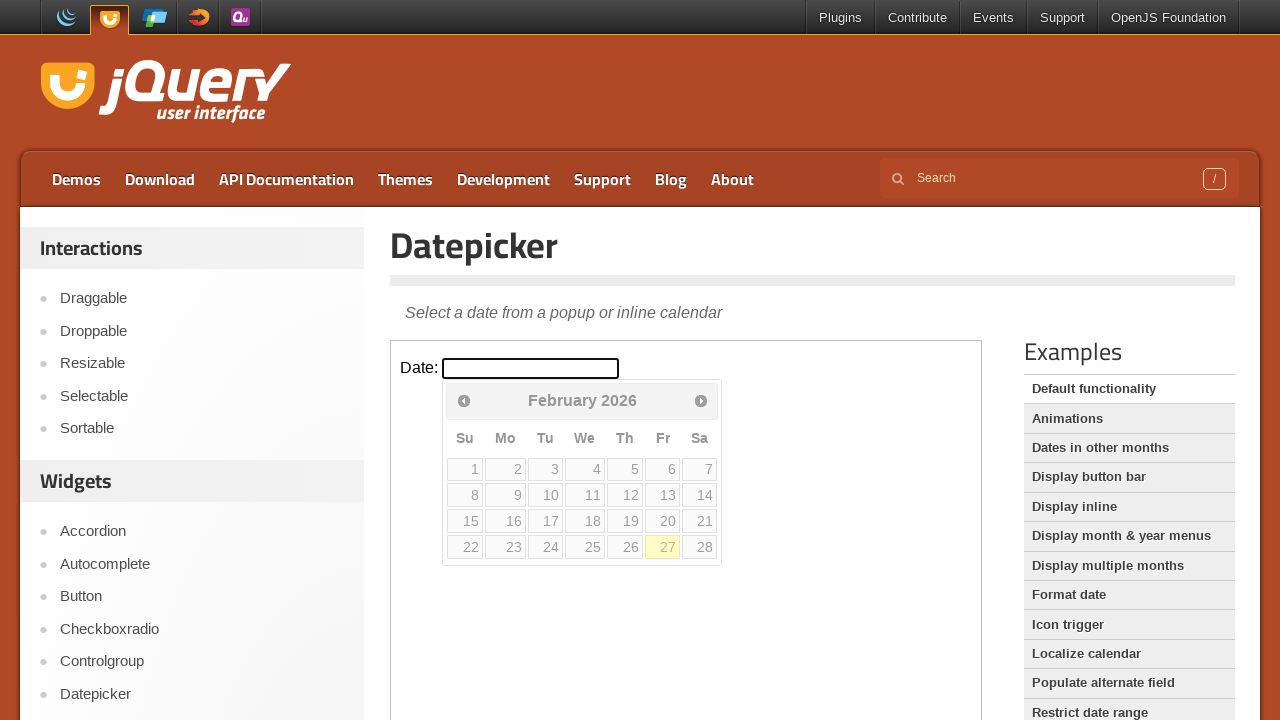

Entered date '29/03/2023' into the datepicker field on iframe.demo-frame >> internal:control=enter-frame >> #datepicker
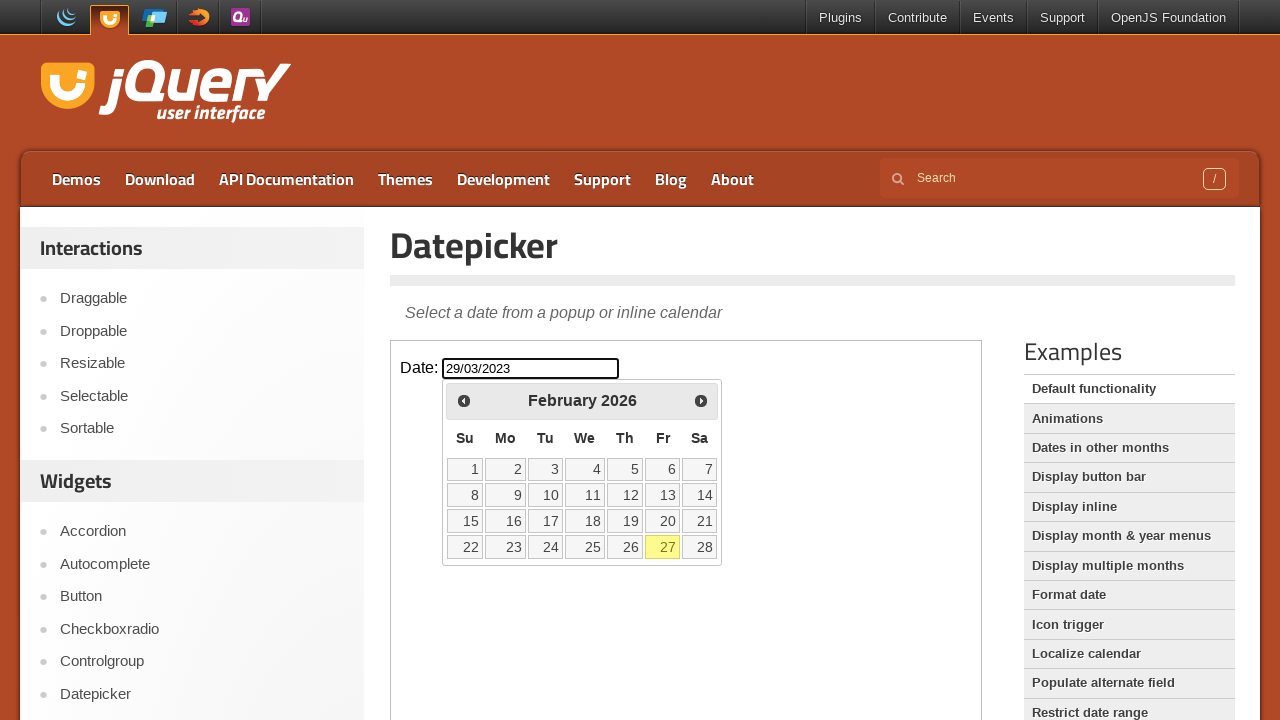

Pressed Tab to close the datepicker and move focus away from the field on iframe.demo-frame >> internal:control=enter-frame >> #datepicker
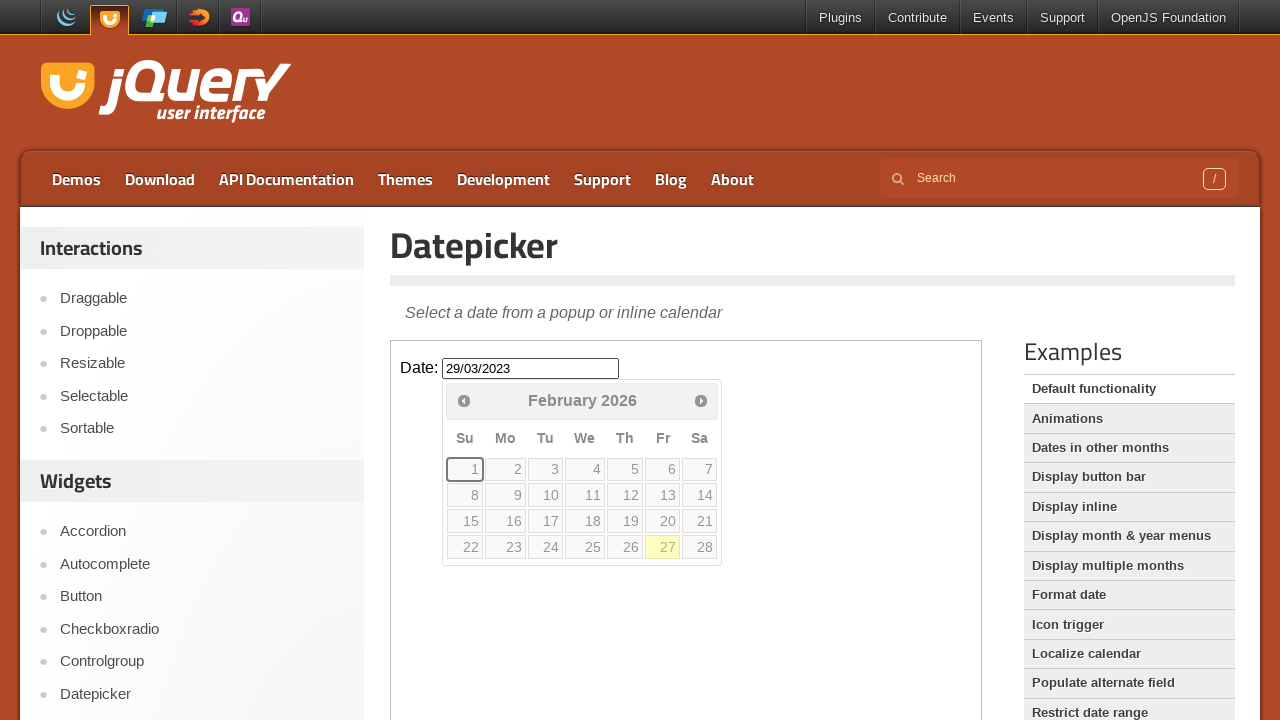

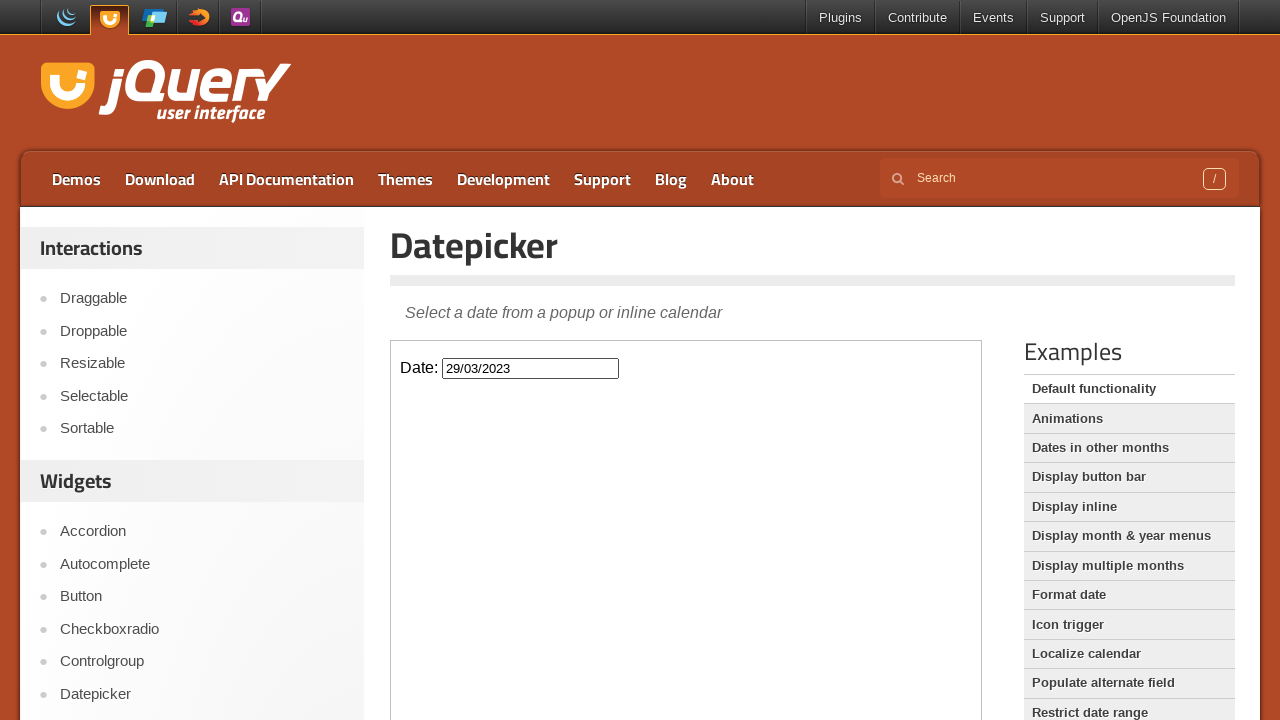